Searches YouTube for a given query by entering text in the search box and submitting the search

Starting URL: https://www.youtube.com/

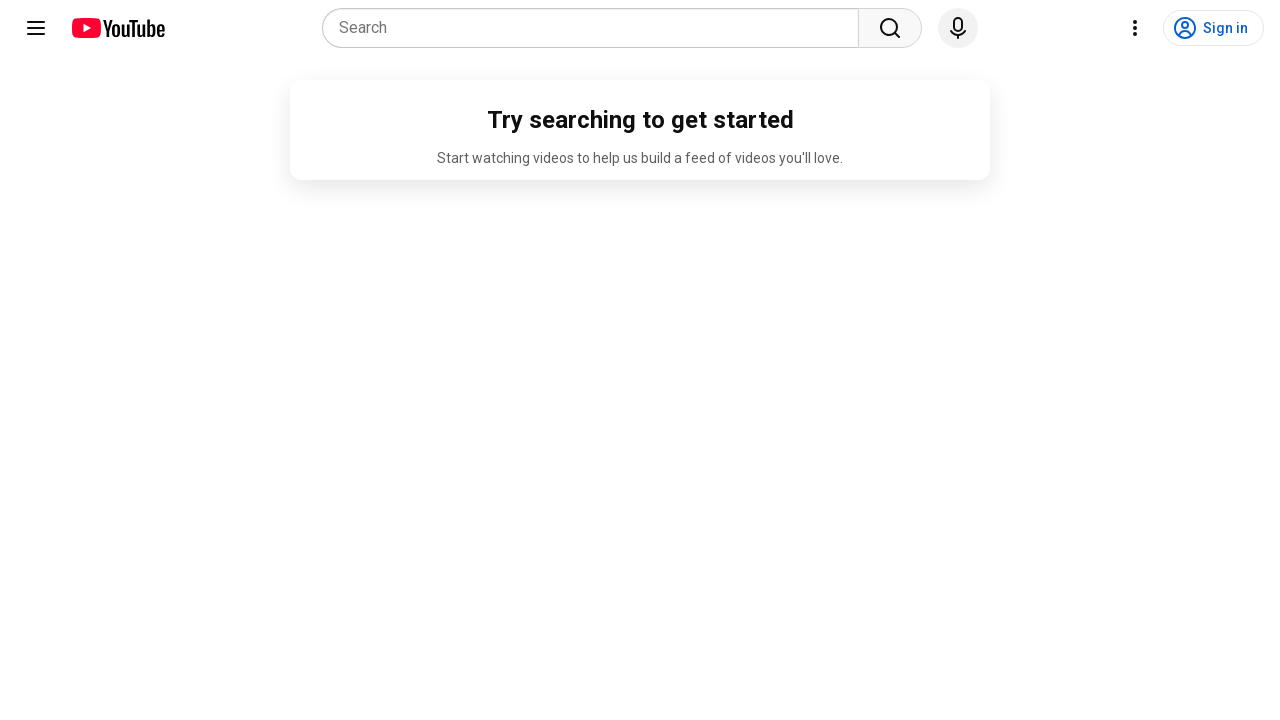

Filled YouTube search box with 'test video' on input[autocomplete='off']
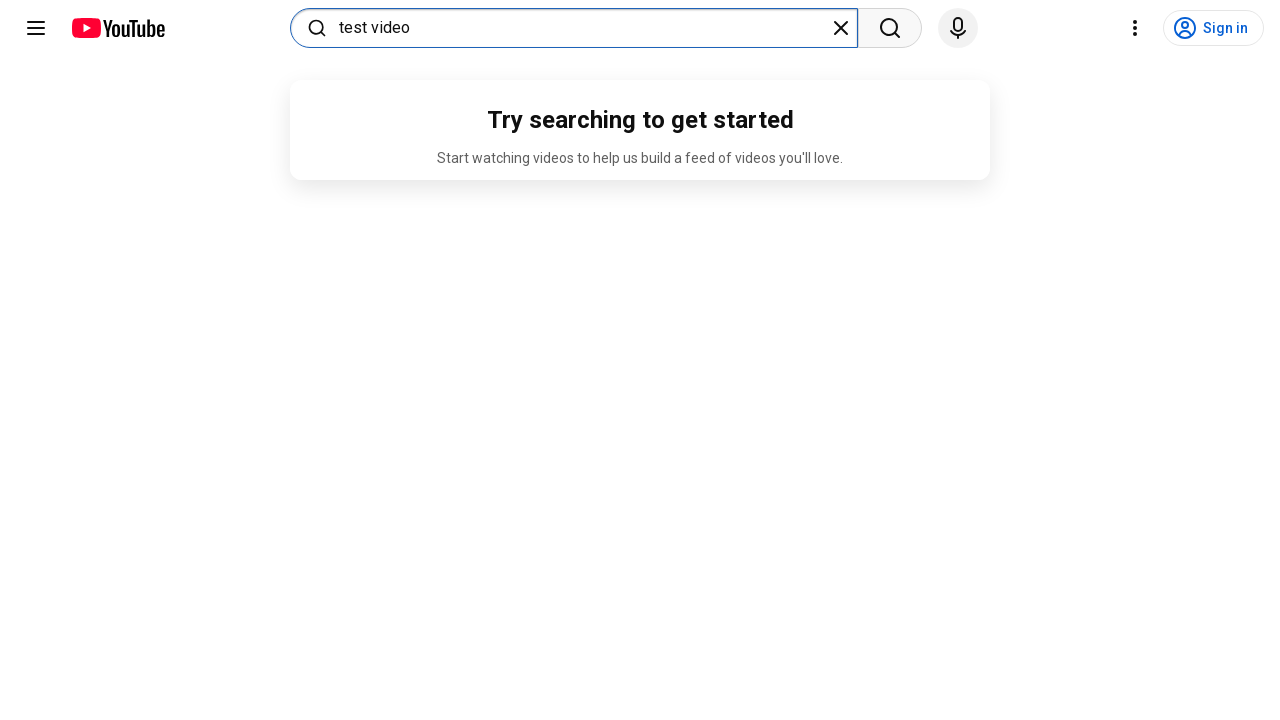

Pressed Enter to submit search query on input[autocomplete='off']
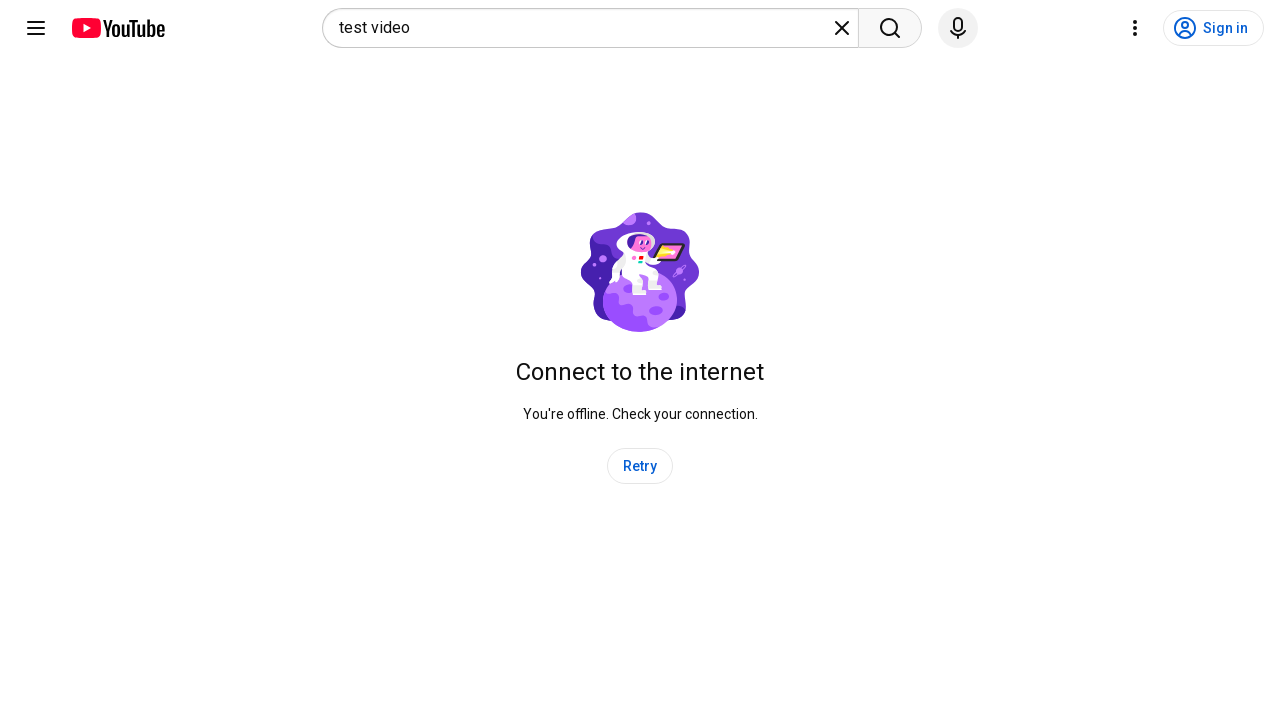

Waited for search results to load
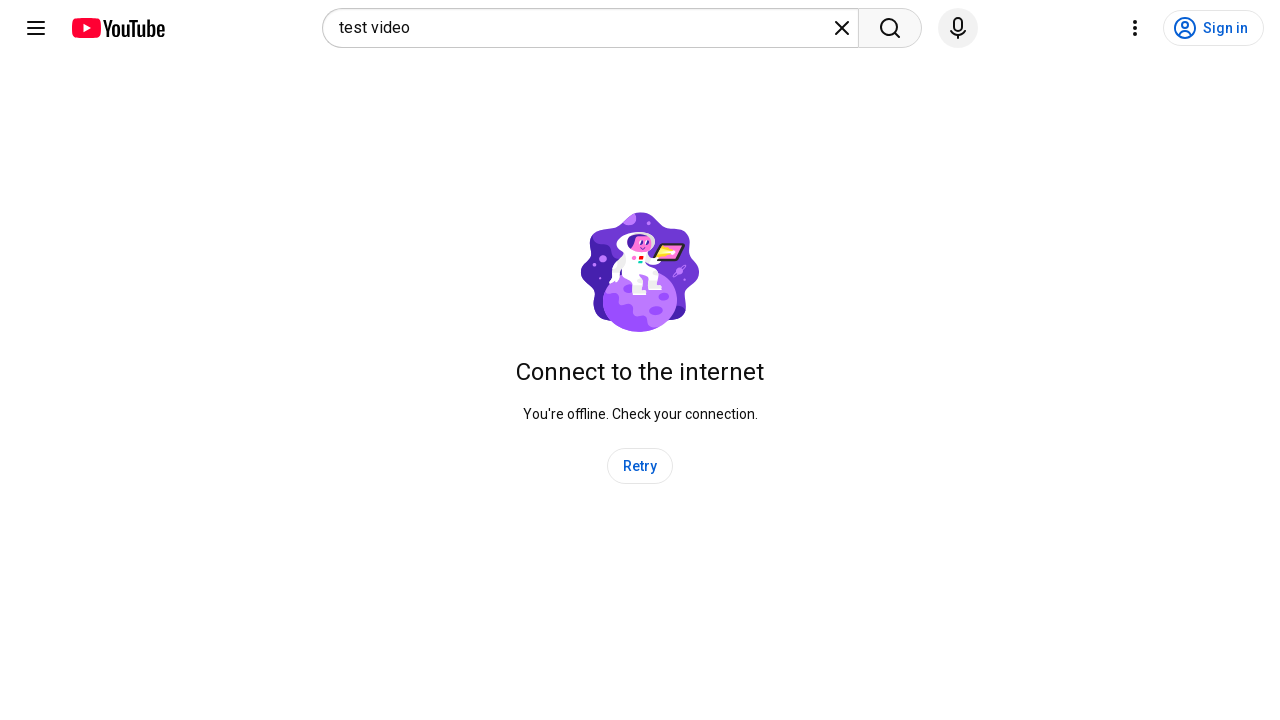

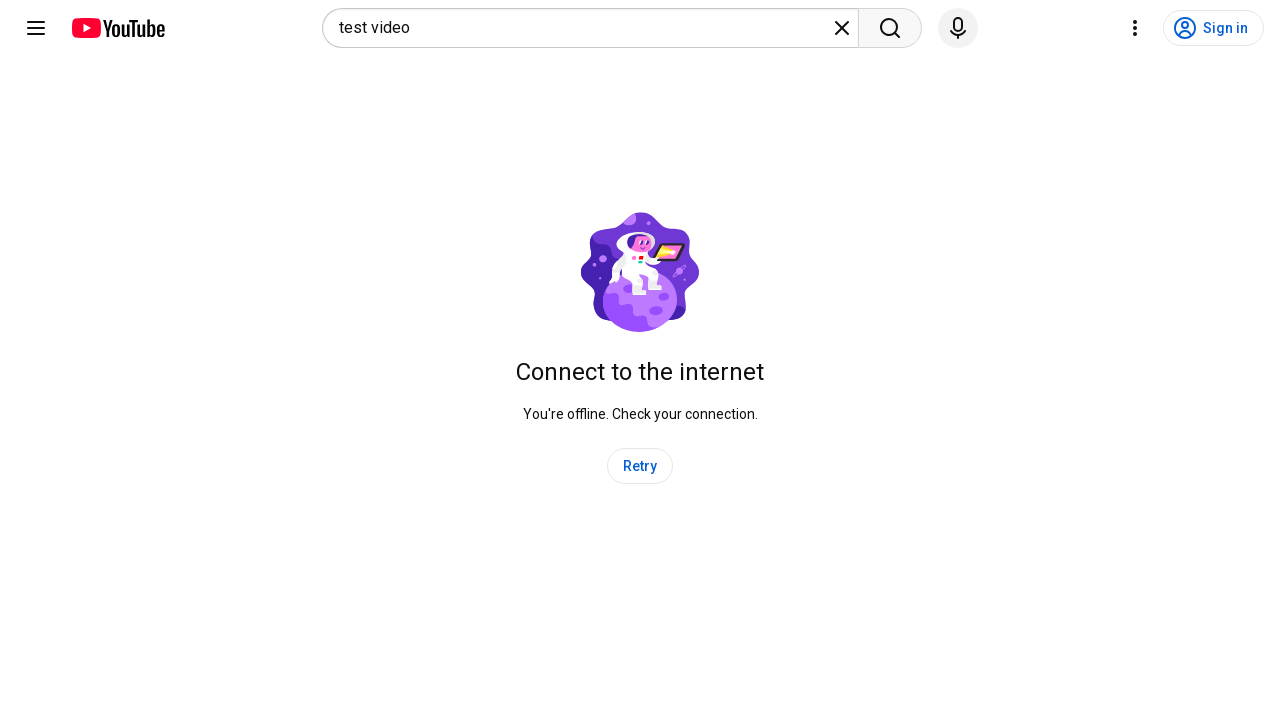